Switches back to the main frame and clicks a button to open a new tab

Starting URL: https://dgotlieb.github.io/Navigation/Navigation.html

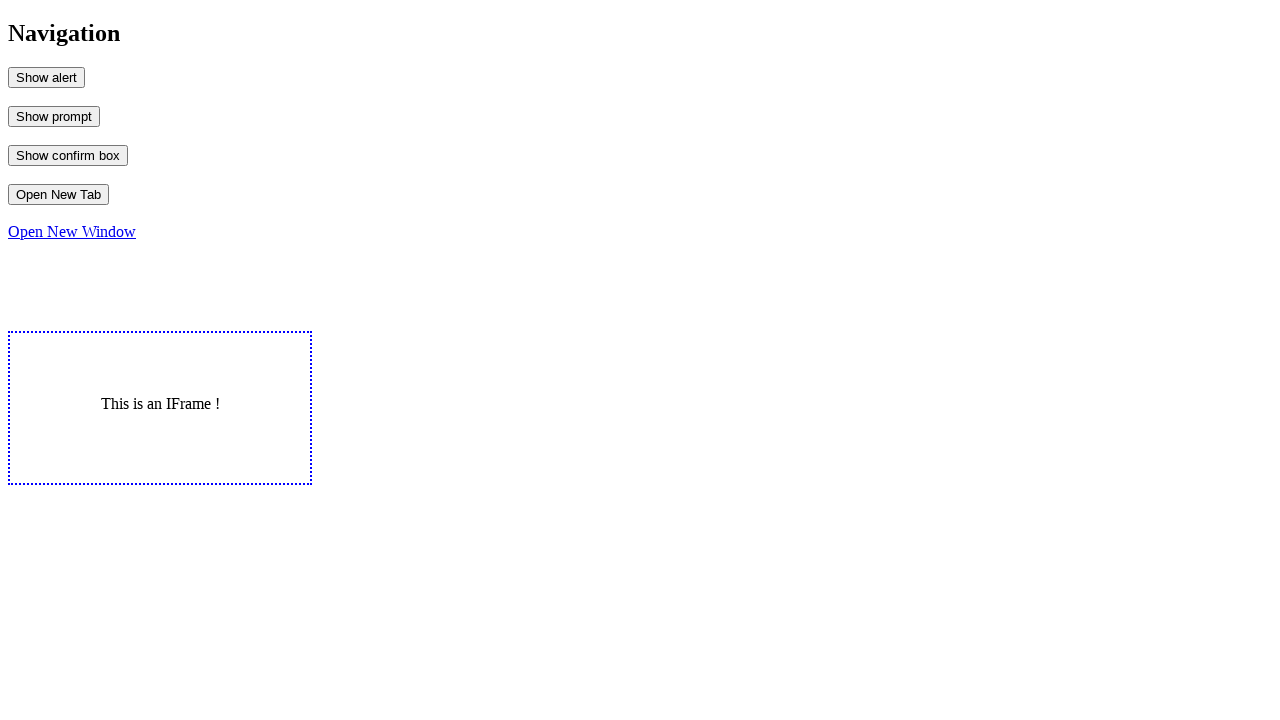

Clicked button to open new tab in main frame at (58, 194) on #openNewTab
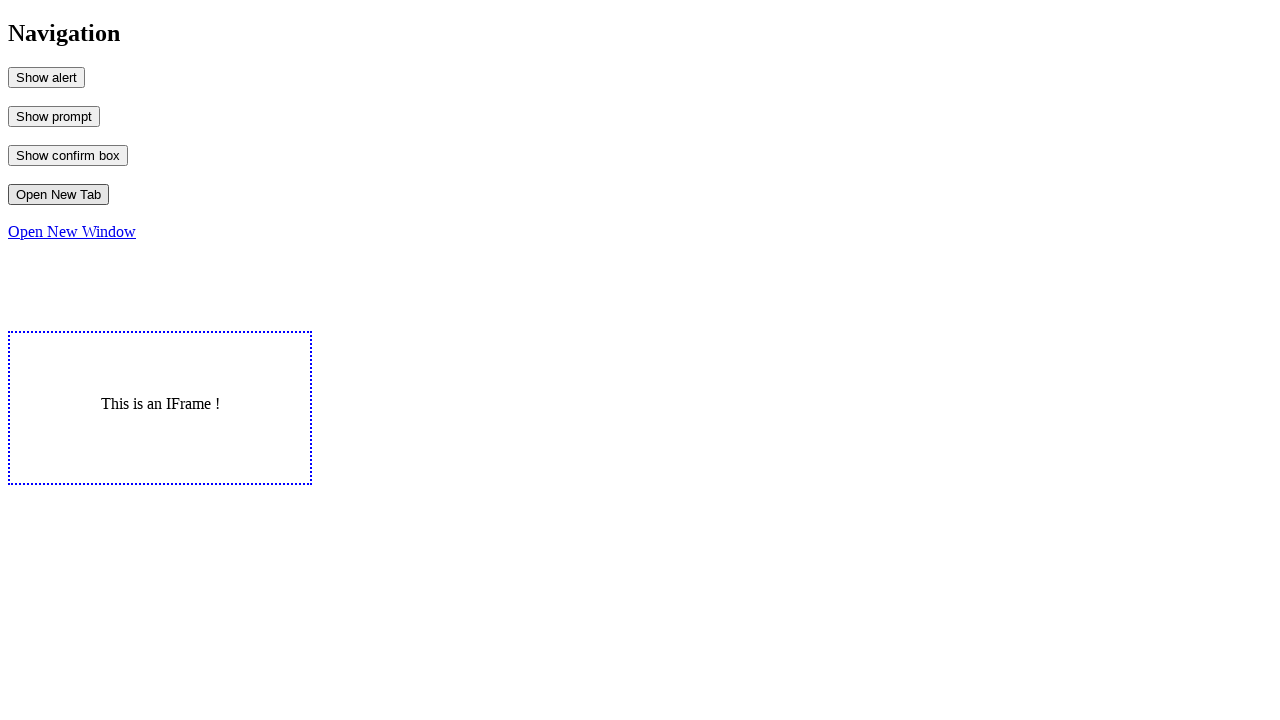

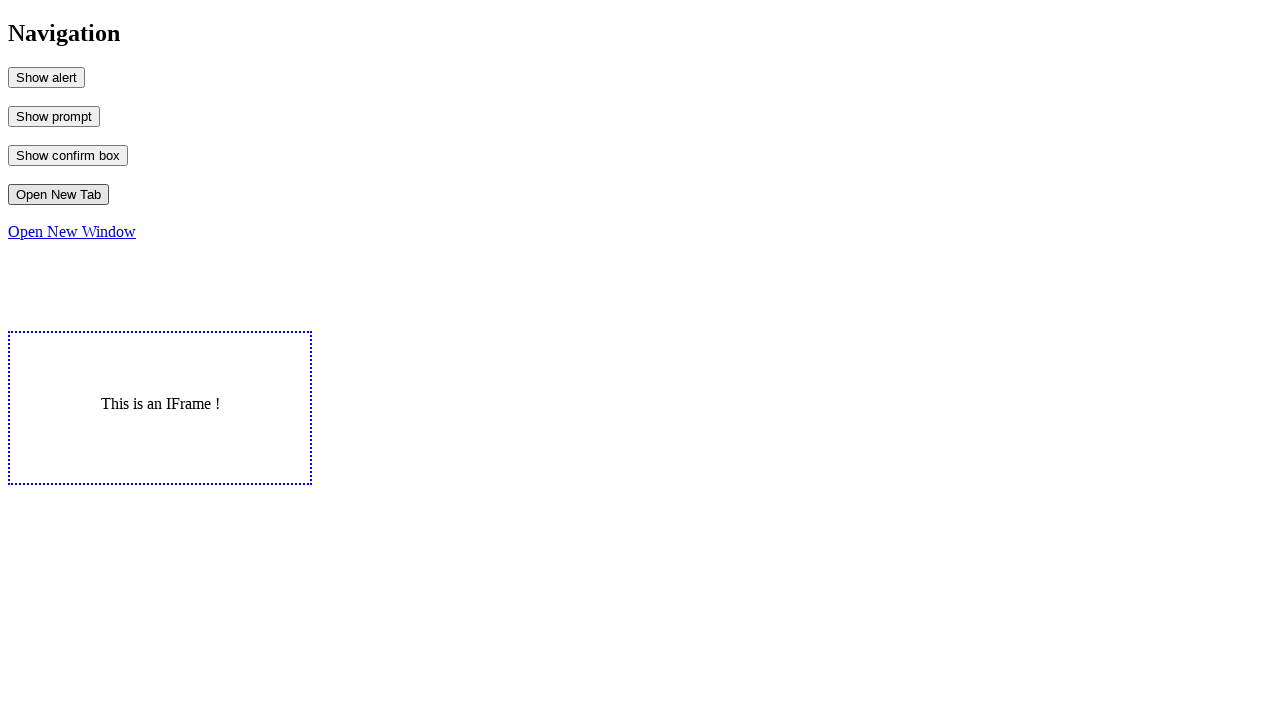